Tests navigating to checkout by clicking the checkout button from the homepage

Starting URL: https://webshop-agil-testautomatiserare.netlify.app/

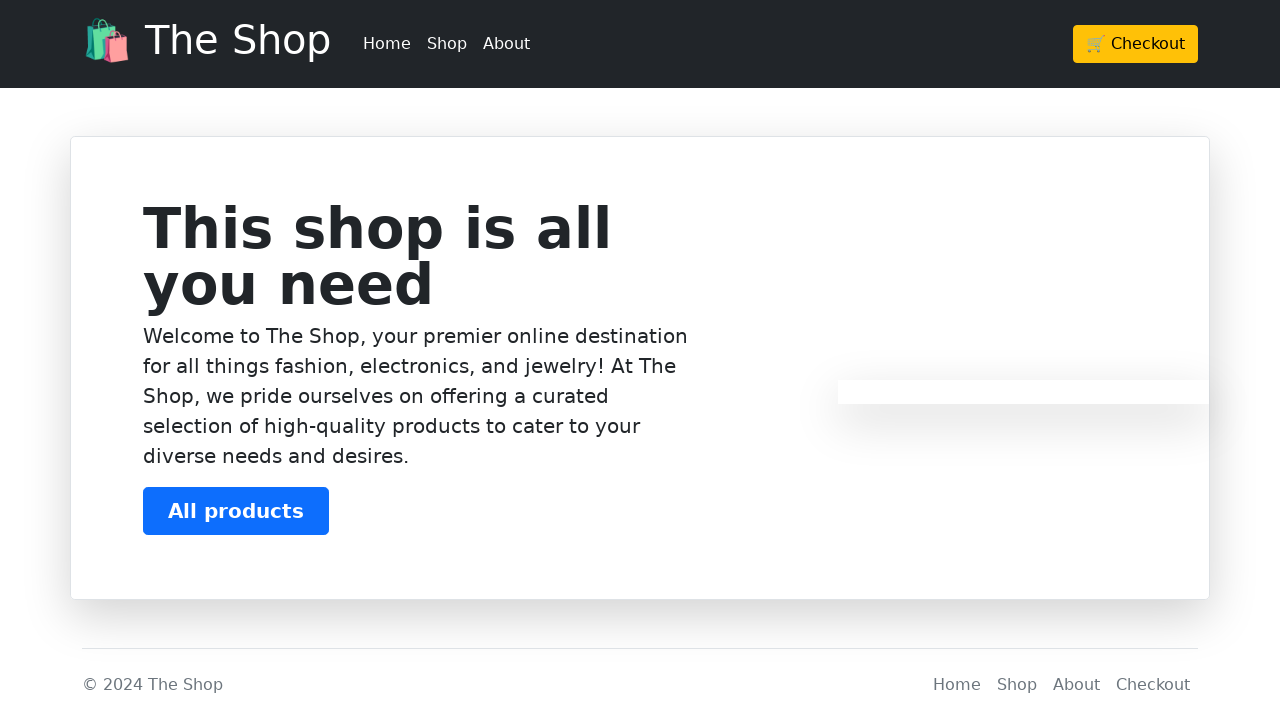

Navigated to webshop homepage
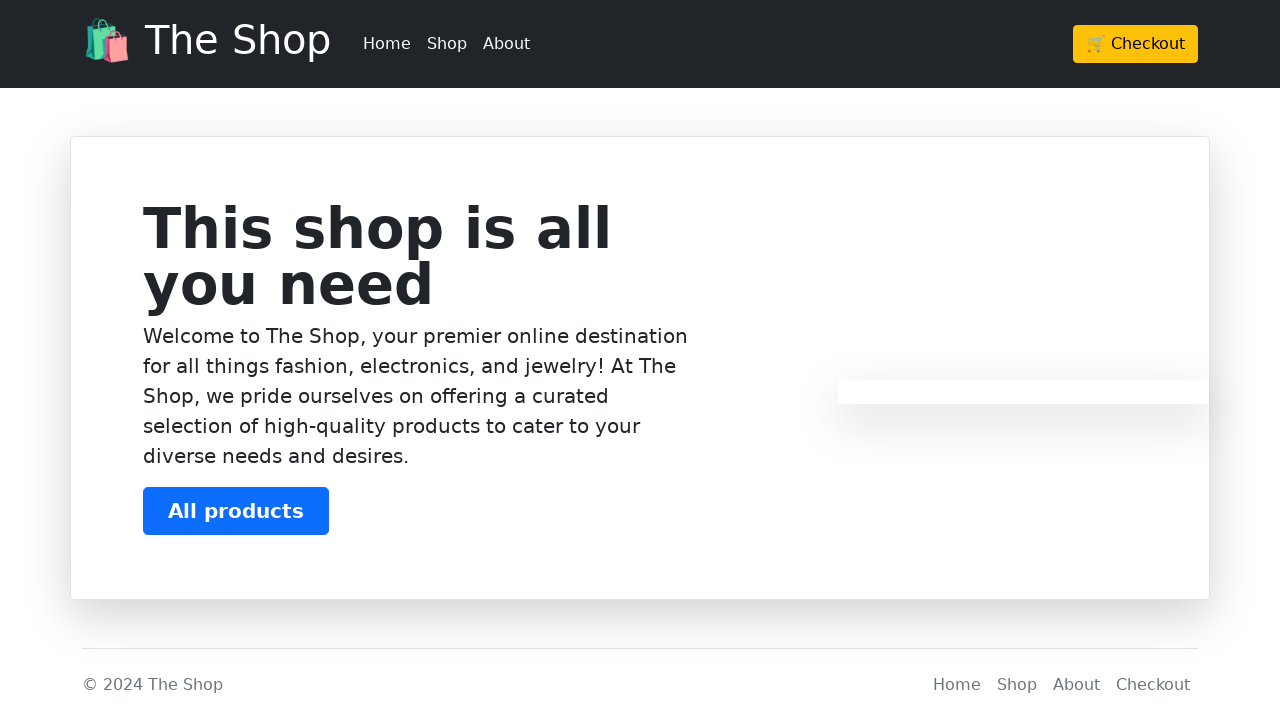

Clicked on checkout button at (1136, 44) on a[href='/checkout']
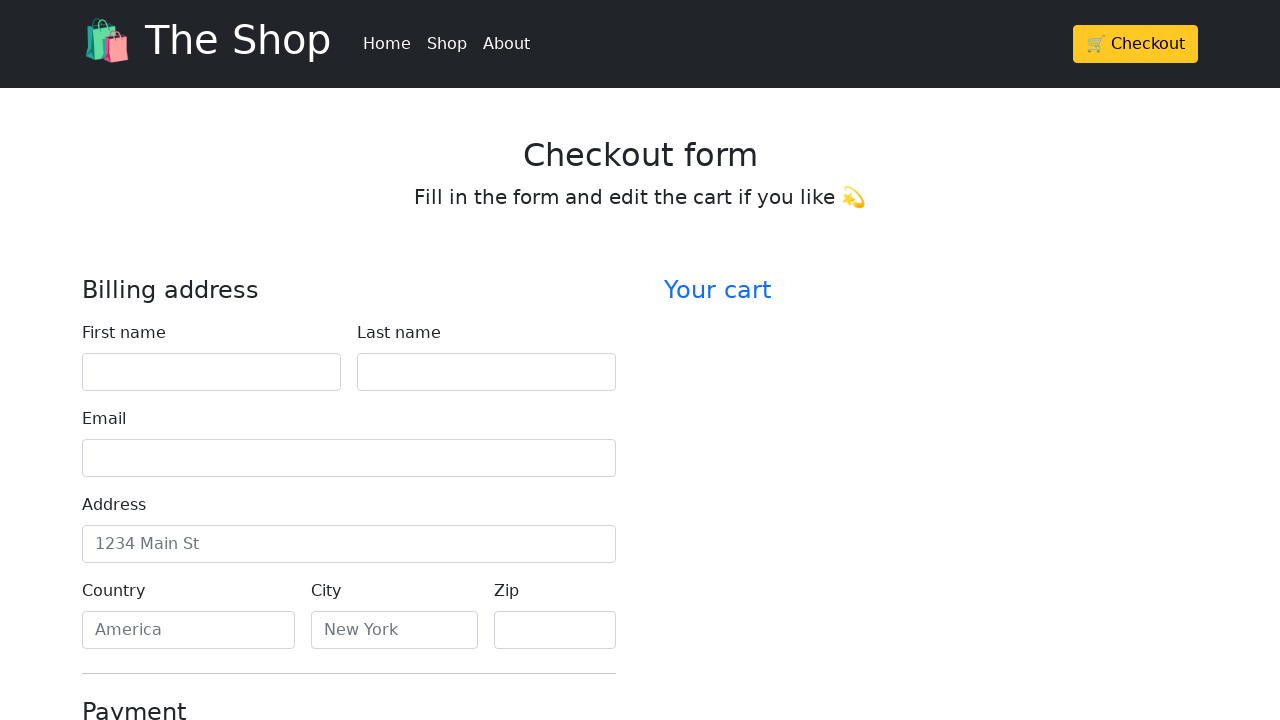

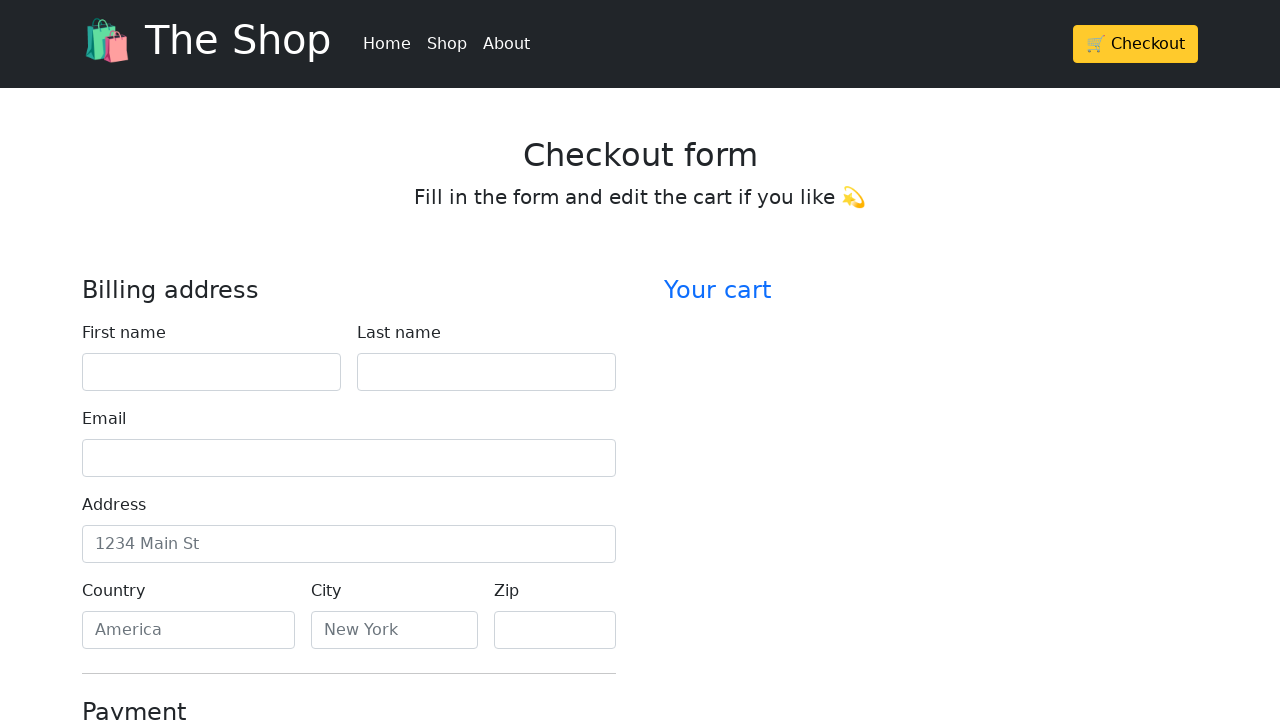